Verifies that the NASA Open APIs webpage is accessible by checking the page title contains "NASA Open APIs"

Starting URL: https://api.nasa.gov/

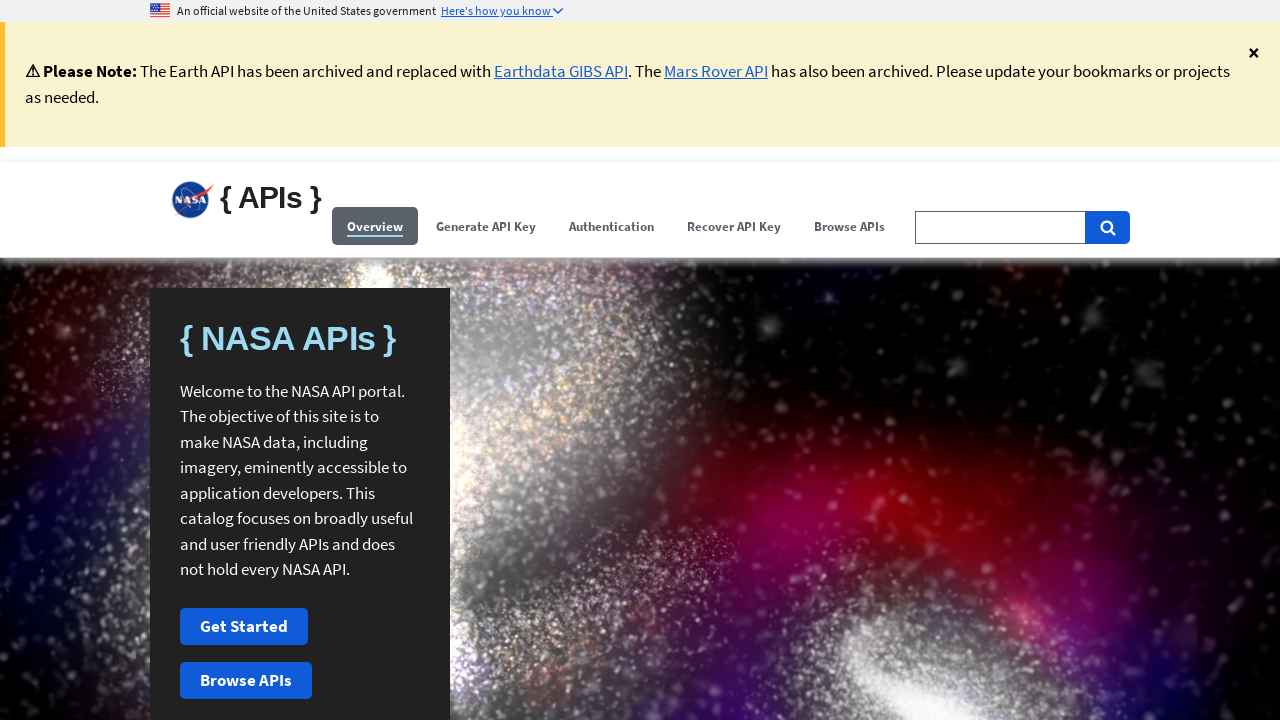

Set viewport size to 1920x1080
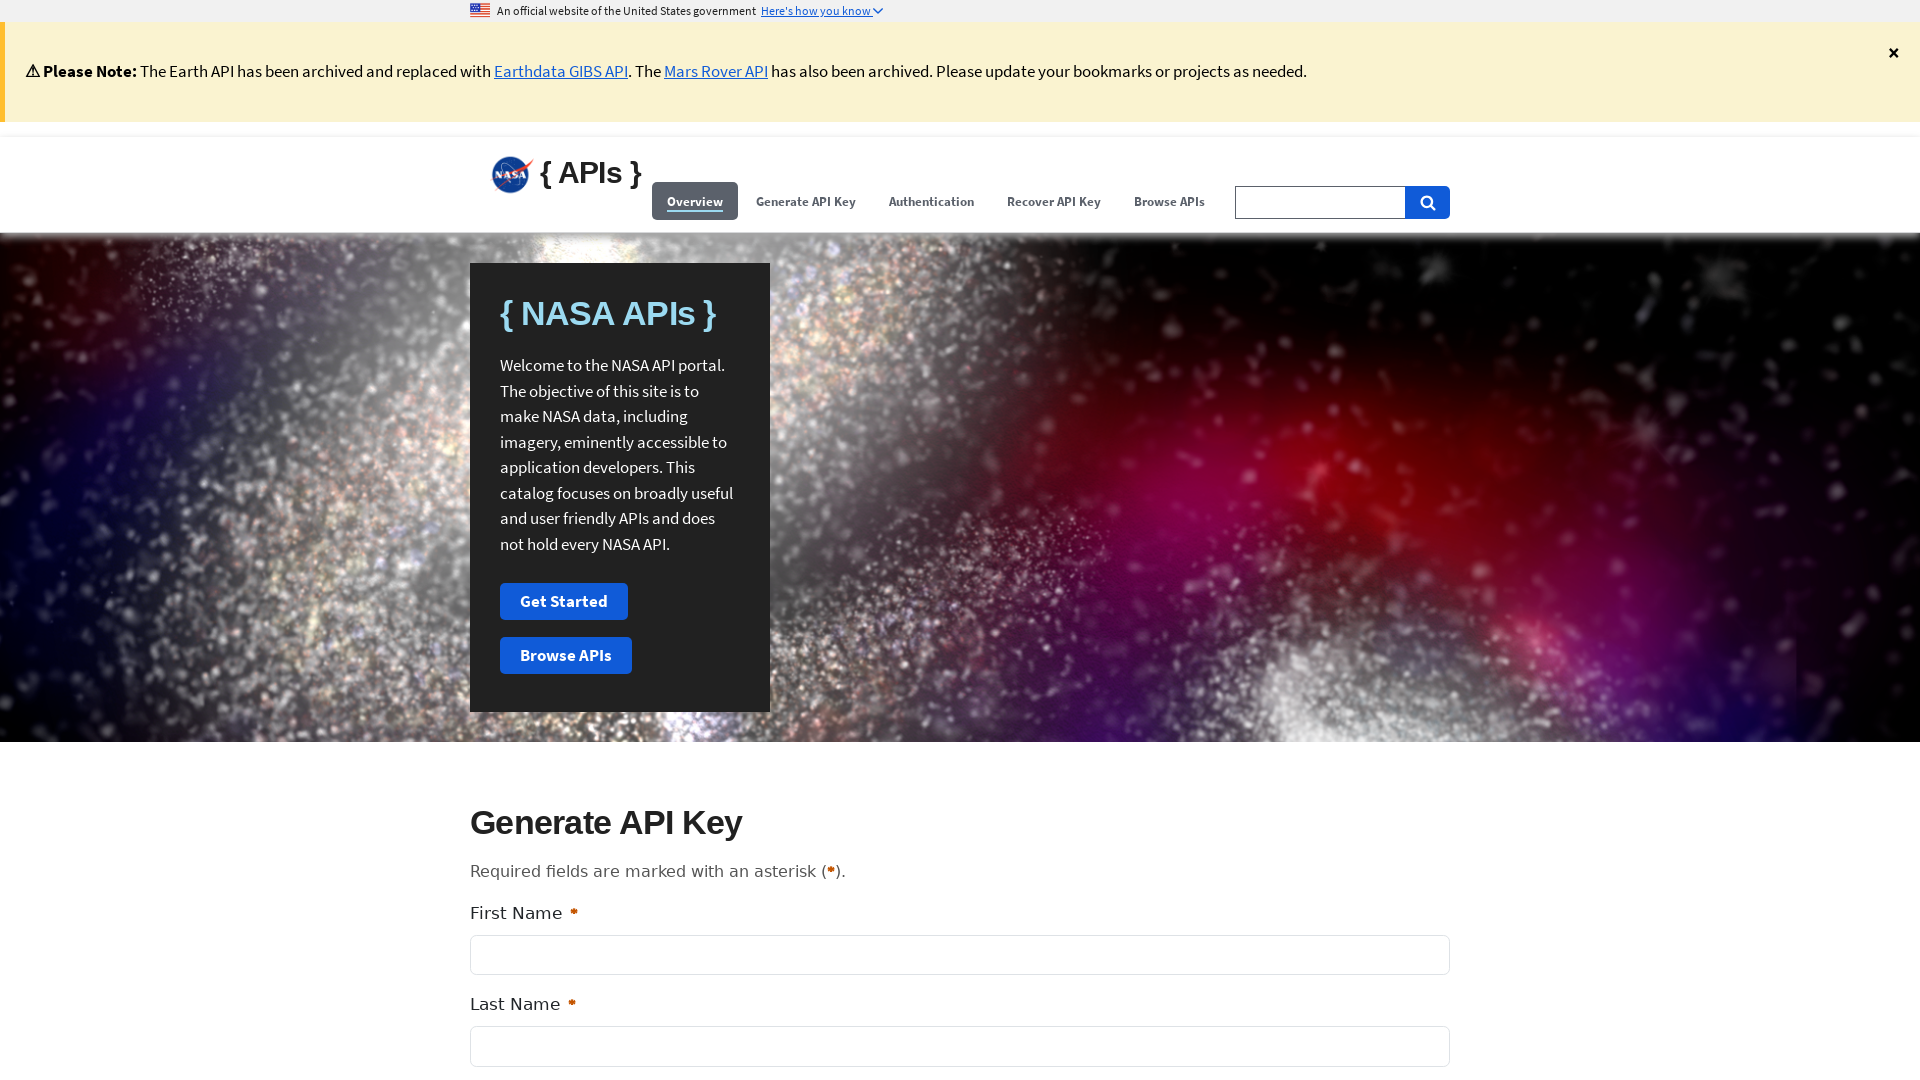

Waited for page DOM to be fully loaded
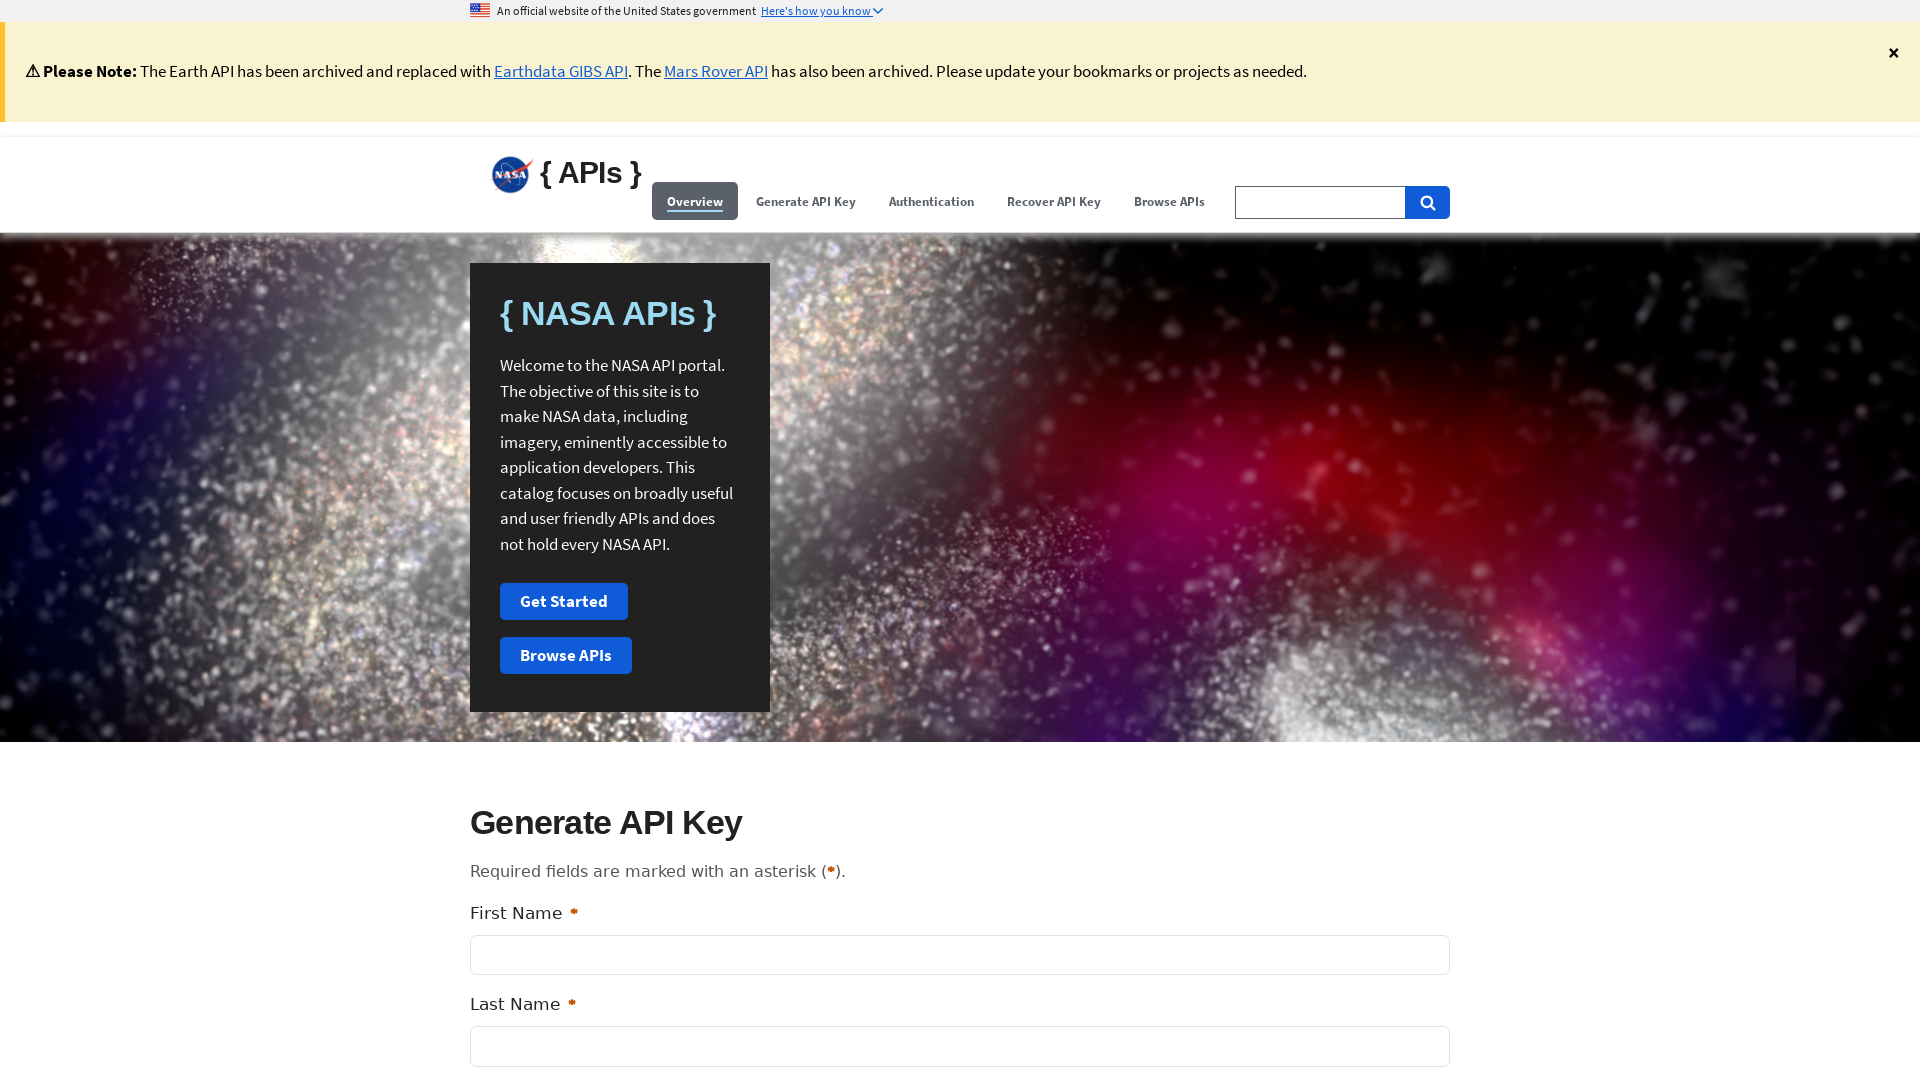

Verified page title contains 'NASA Open APIs'
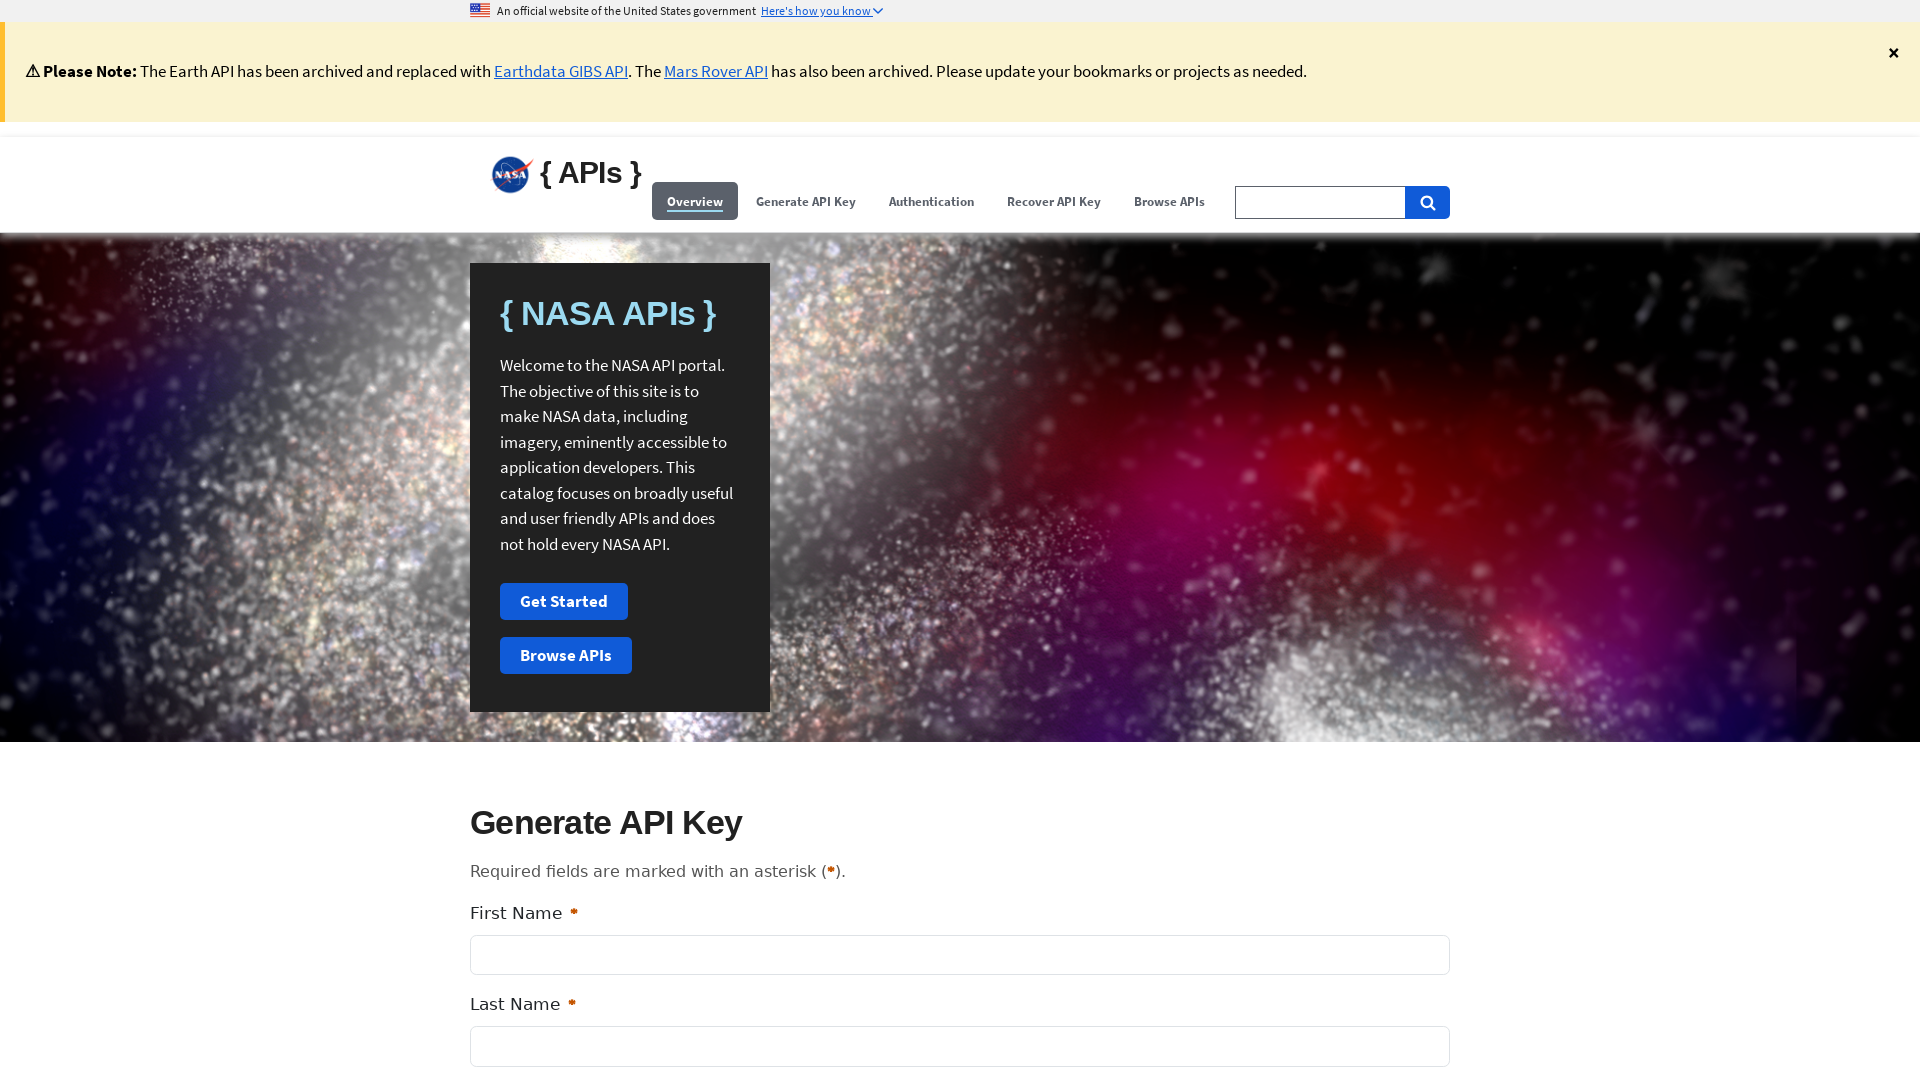

Printed confirmation message with page title: NASA Open APIs
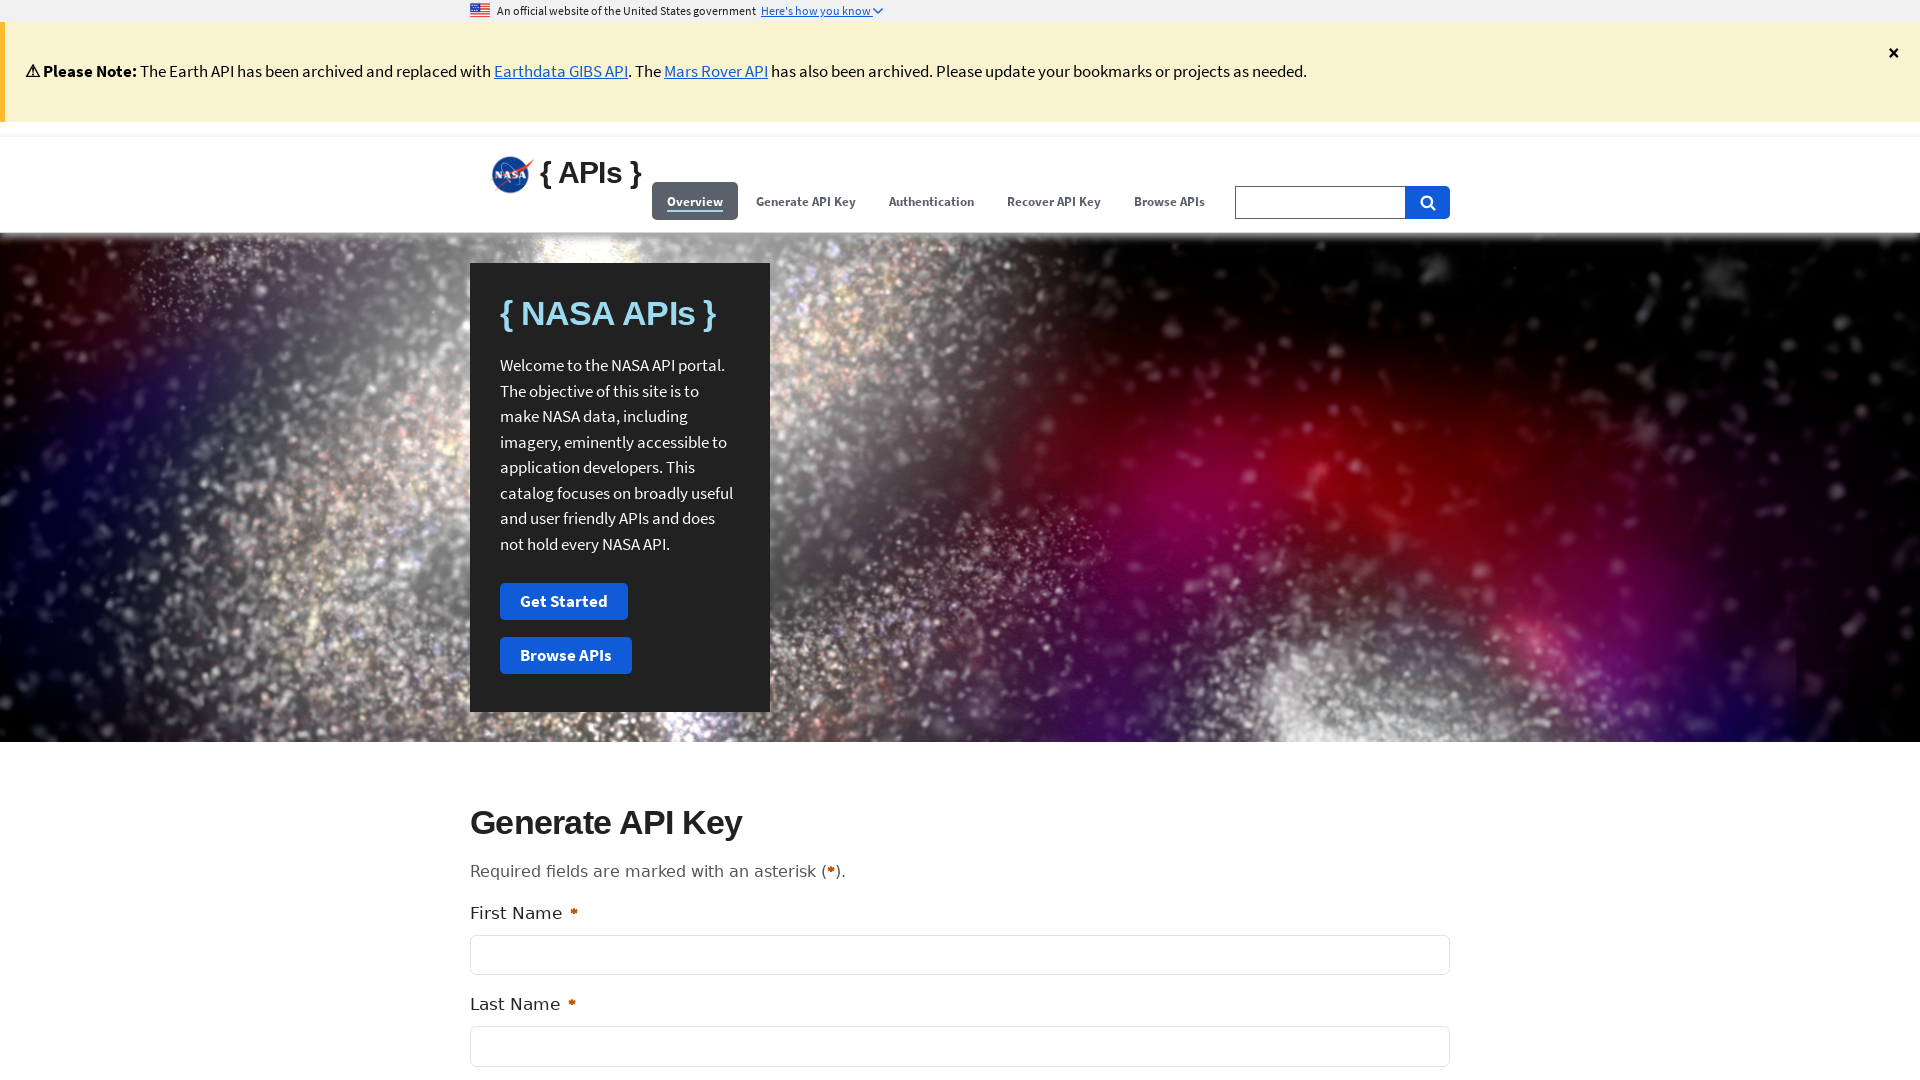

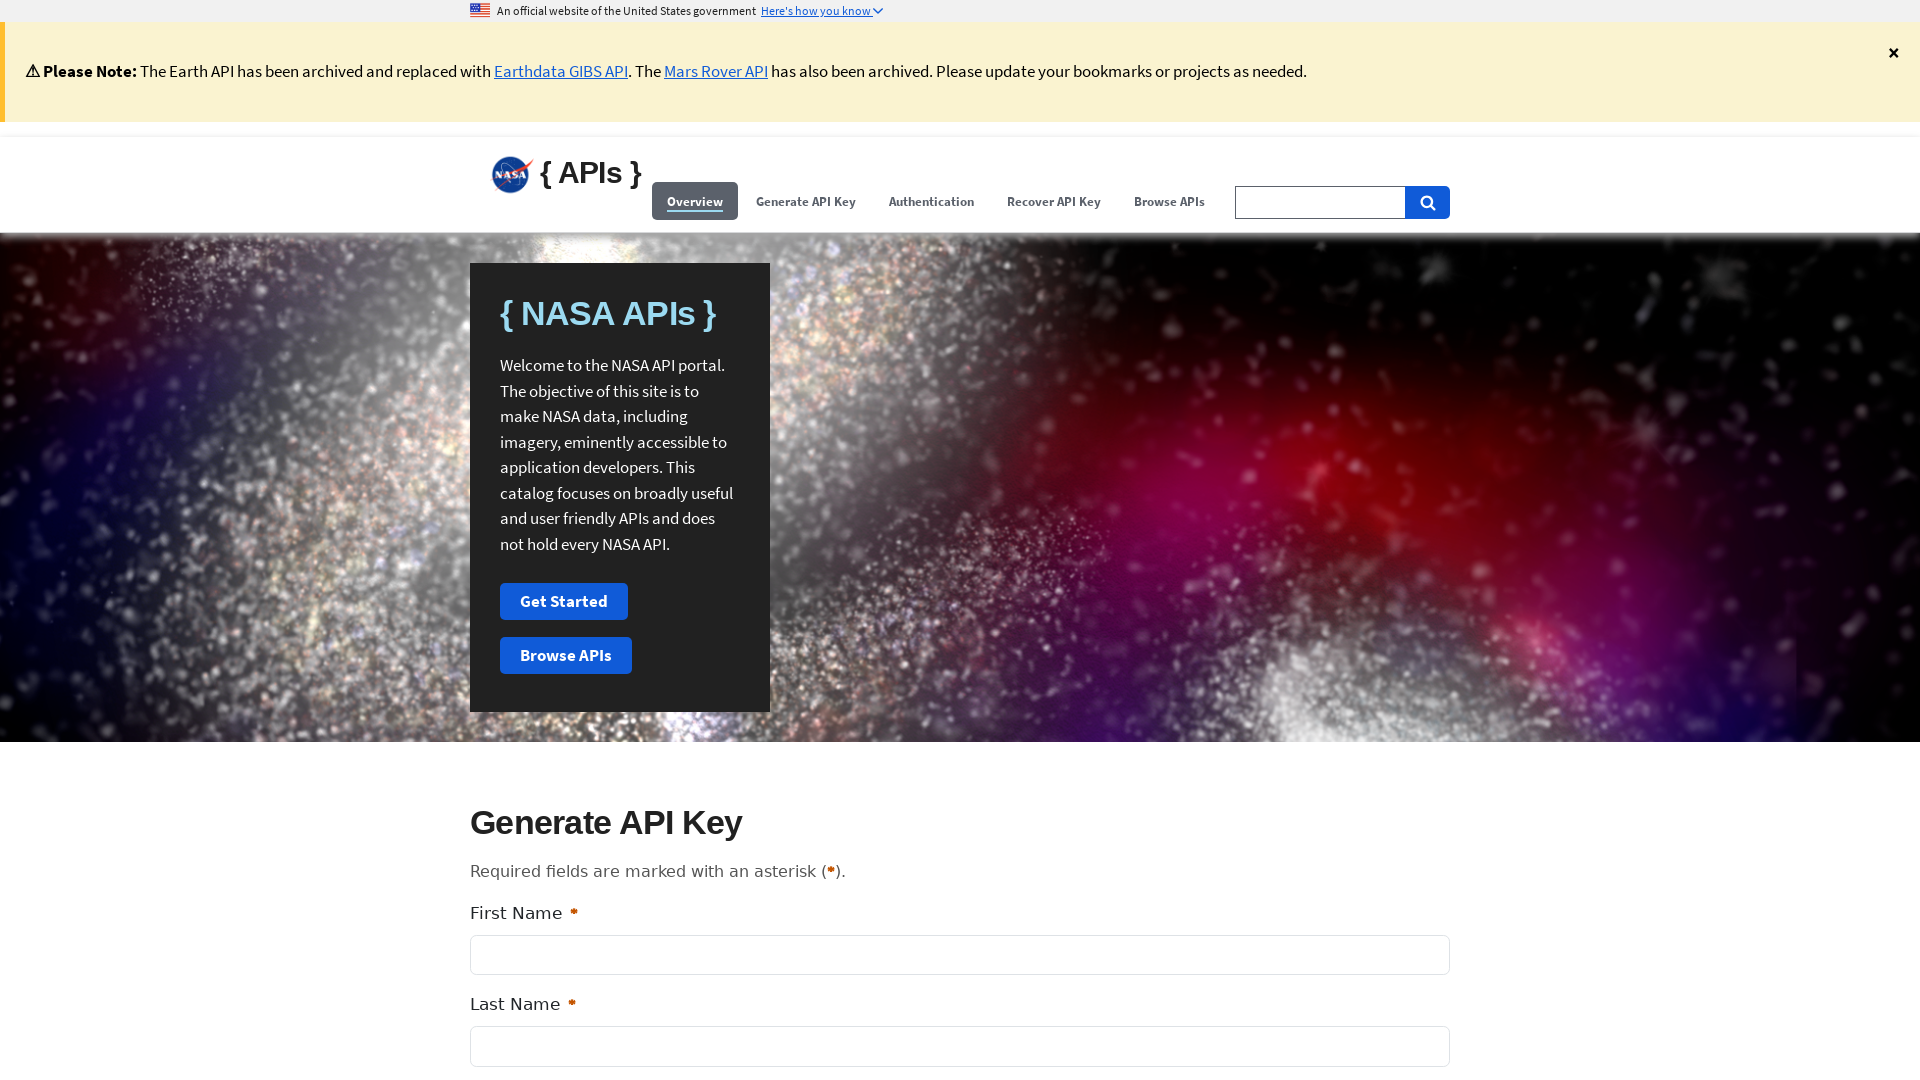